Navigates to Semrush website and verifies that links are present on the page

Starting URL: https://www.semrush.com/

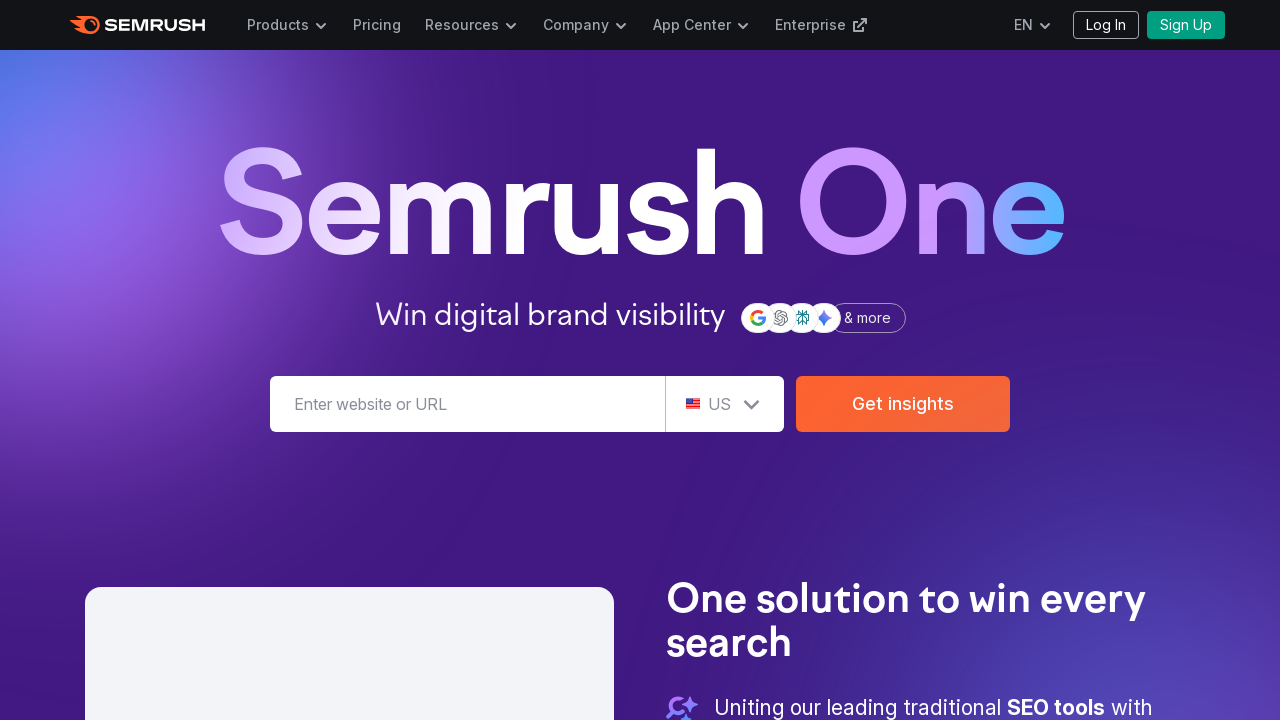

Navigated to Semrush website
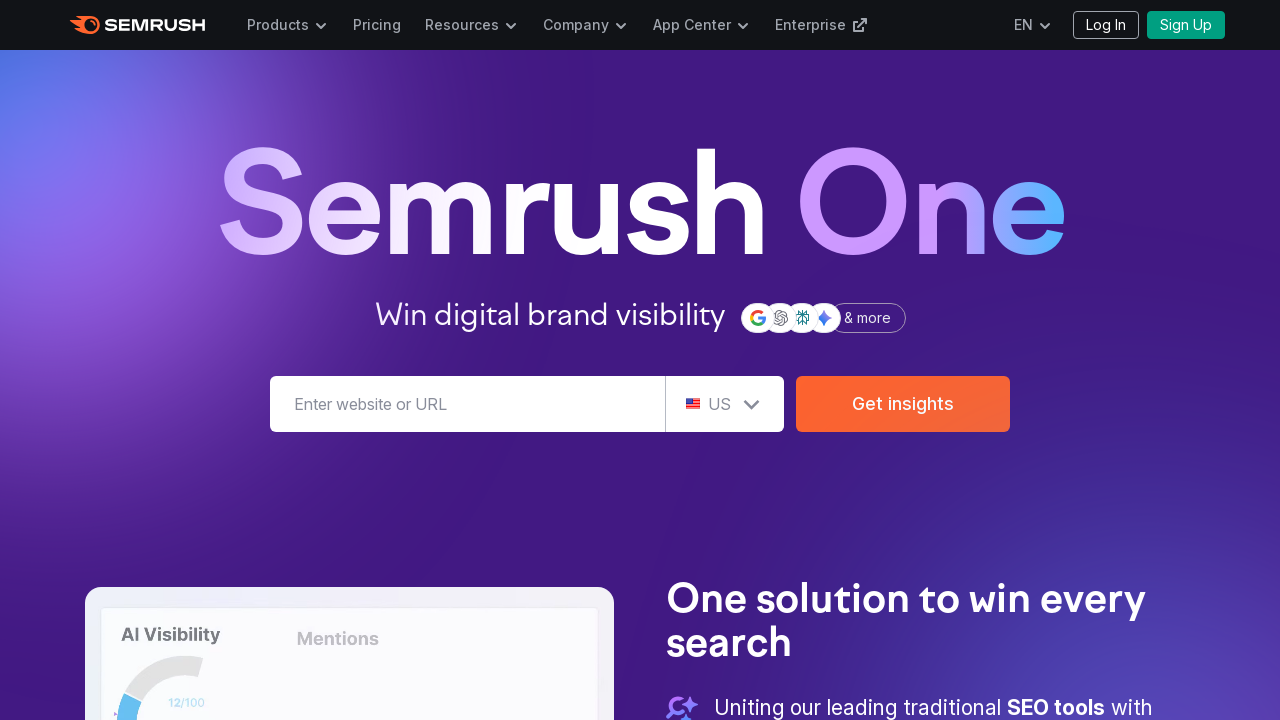

Waited for links to be visible on the page
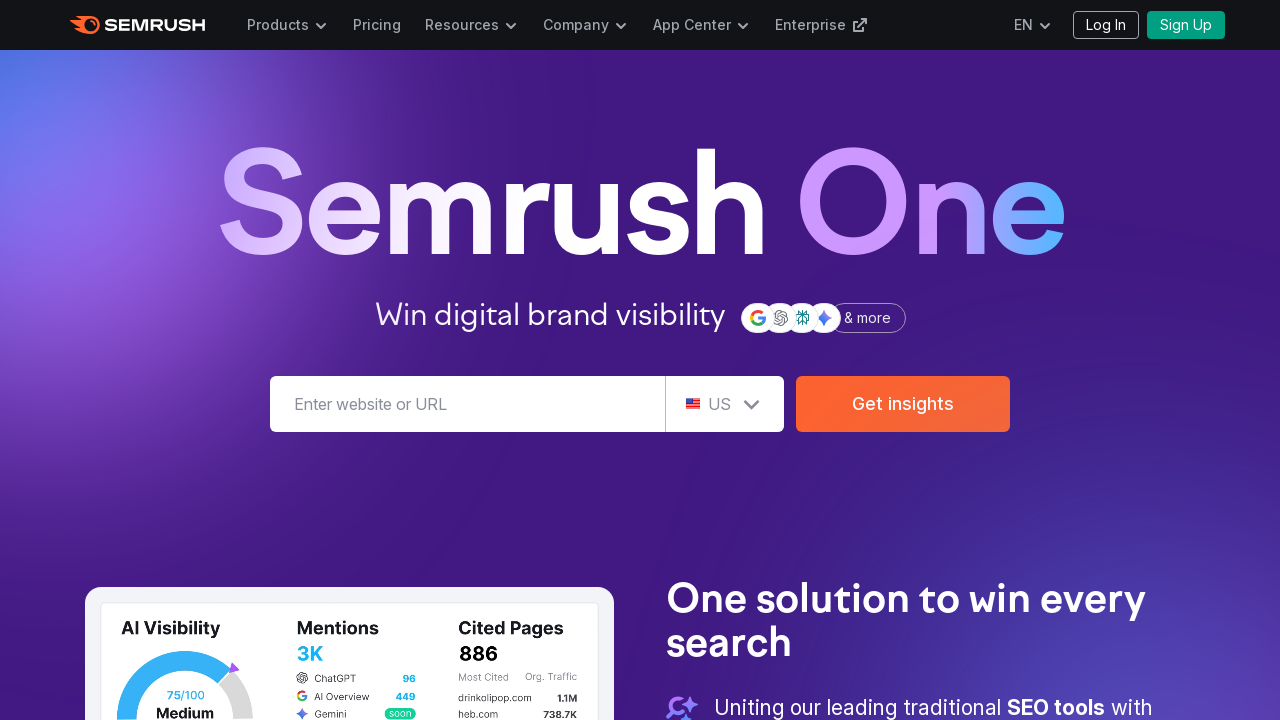

Retrieved all links from the page
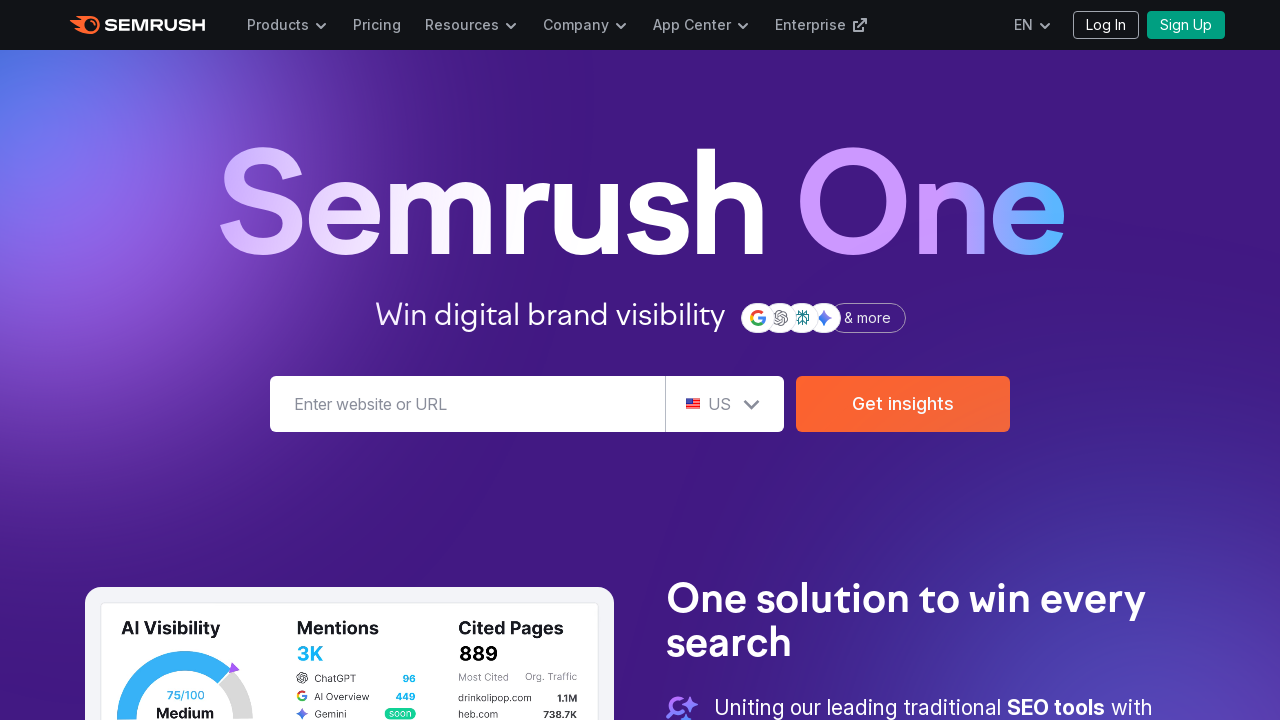

Verified that 131 links are present on the page
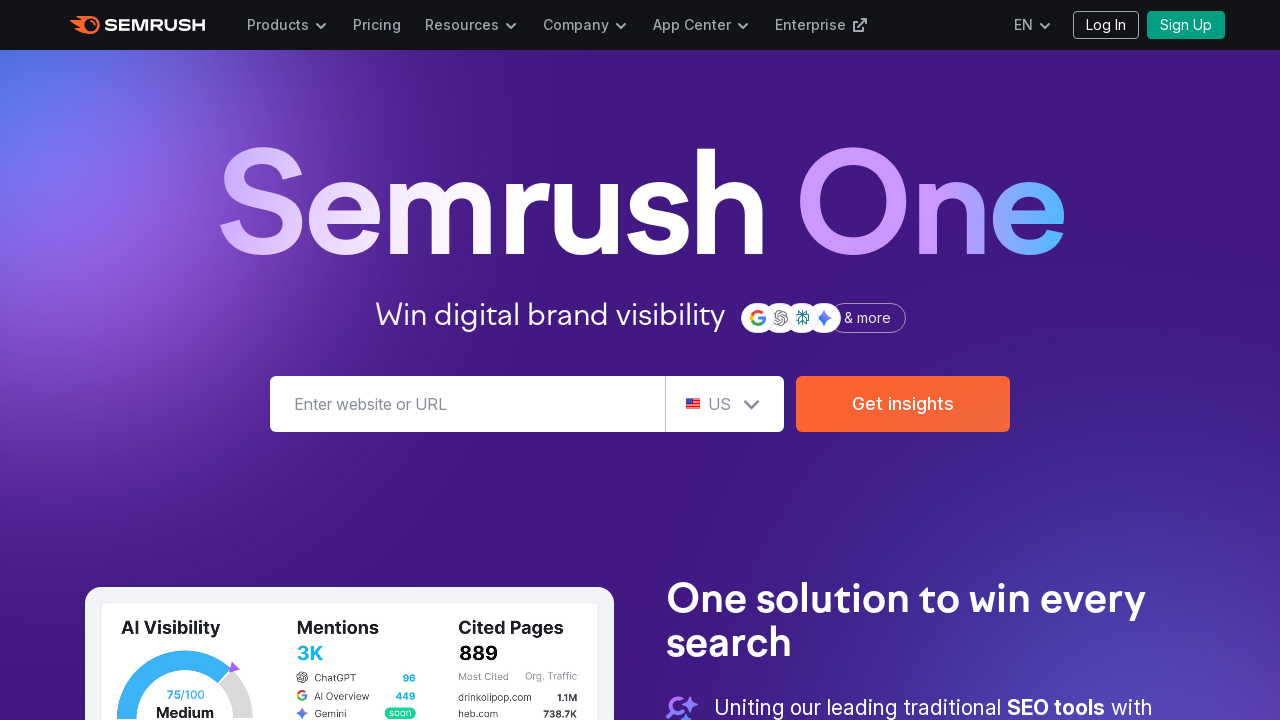

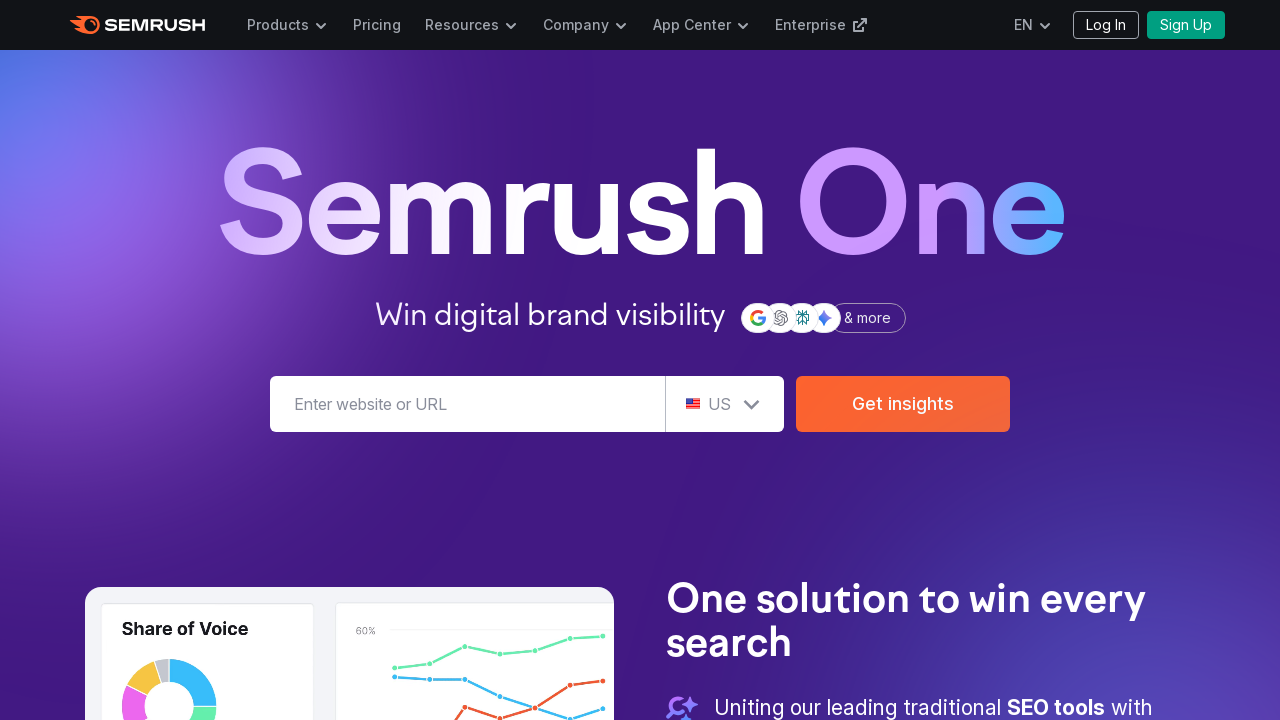